Tests dynamic loading functionality by clicking a Start button and waiting for a hidden "Hello World!" text element to appear after a delay.

Starting URL: https://the-internet.herokuapp.com/dynamic_loading/2

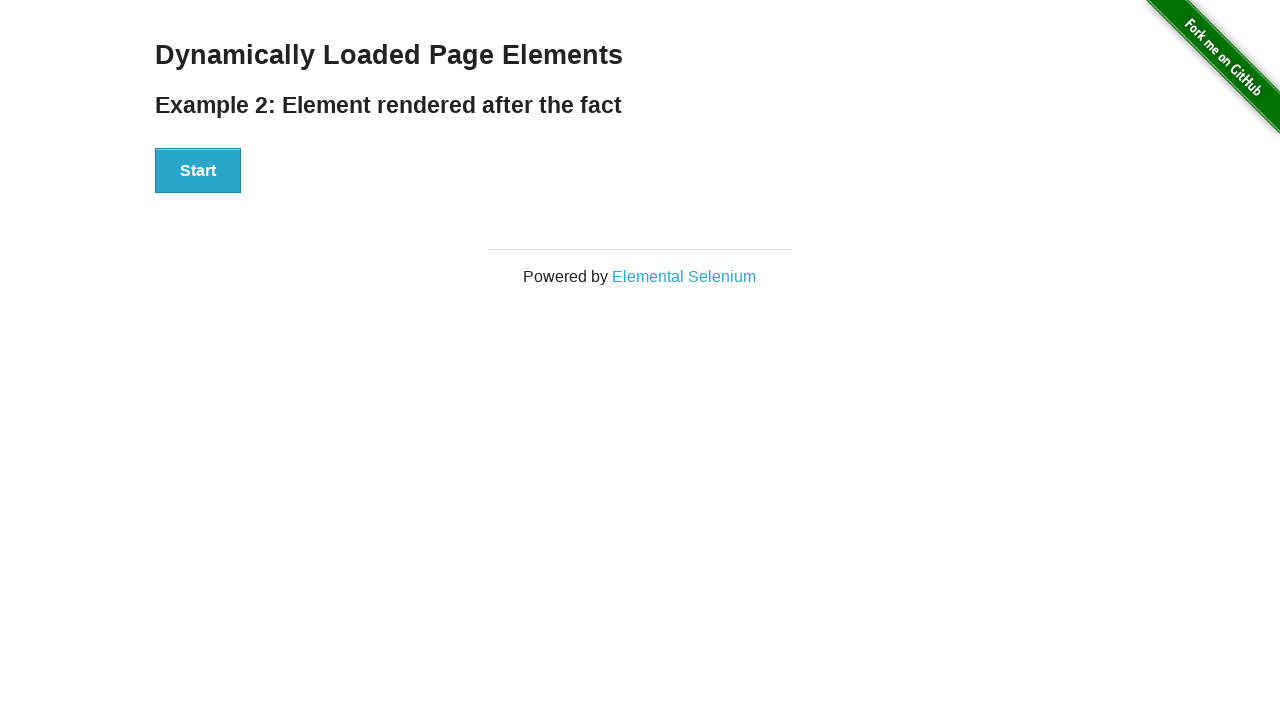

Clicked Start button to trigger dynamic loading at (198, 171) on xpath=//button[contains(text(),'Start')]
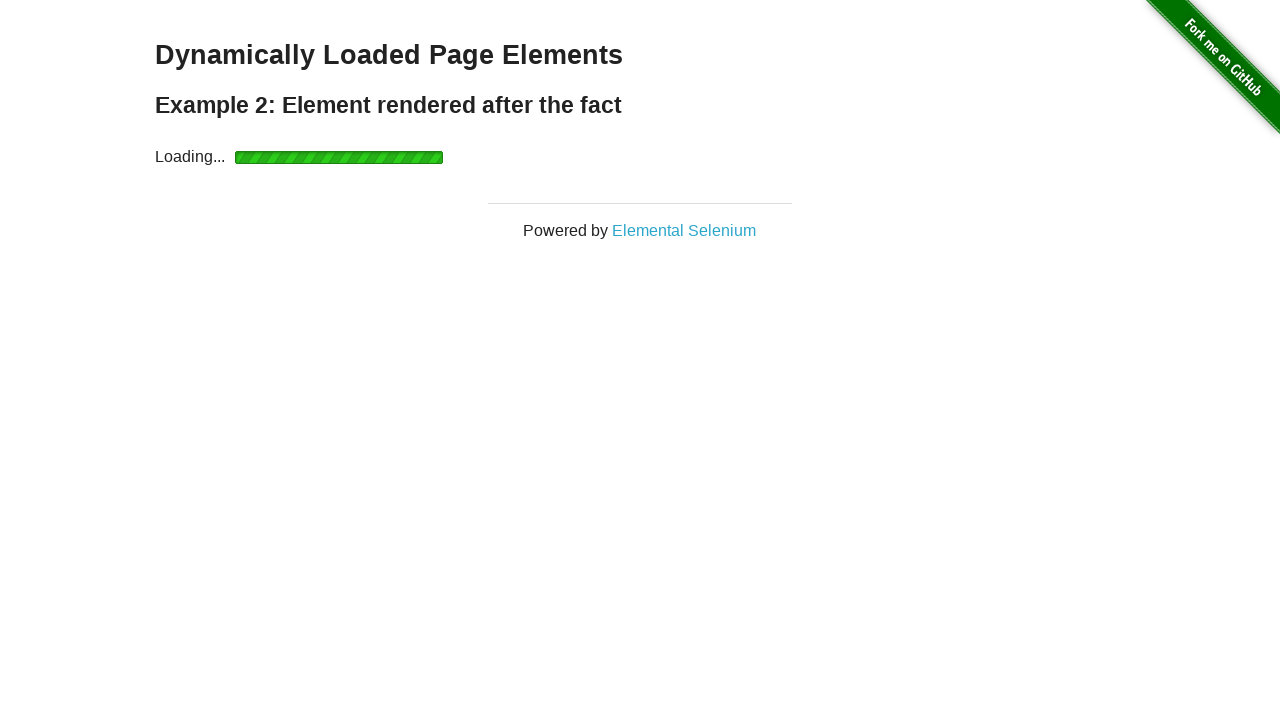

Waited for 'Hello World!' text element to appear after delay
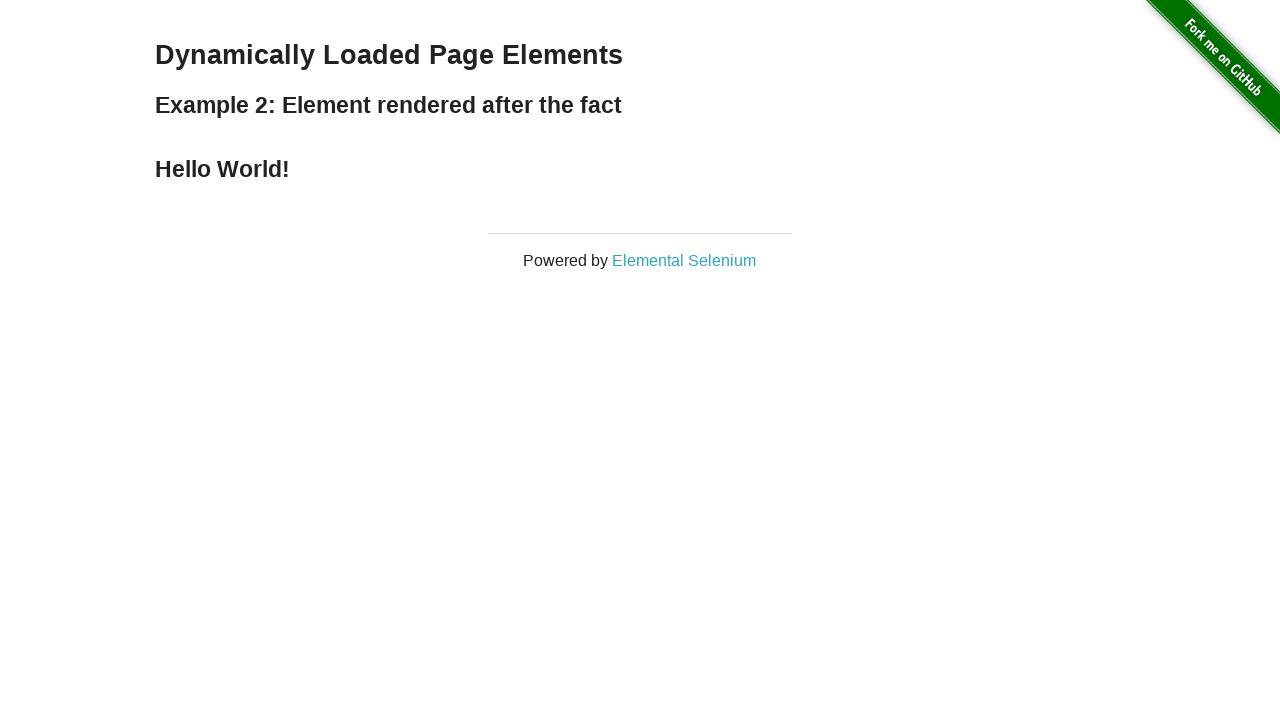

Retrieved text content from 'Hello World!' element
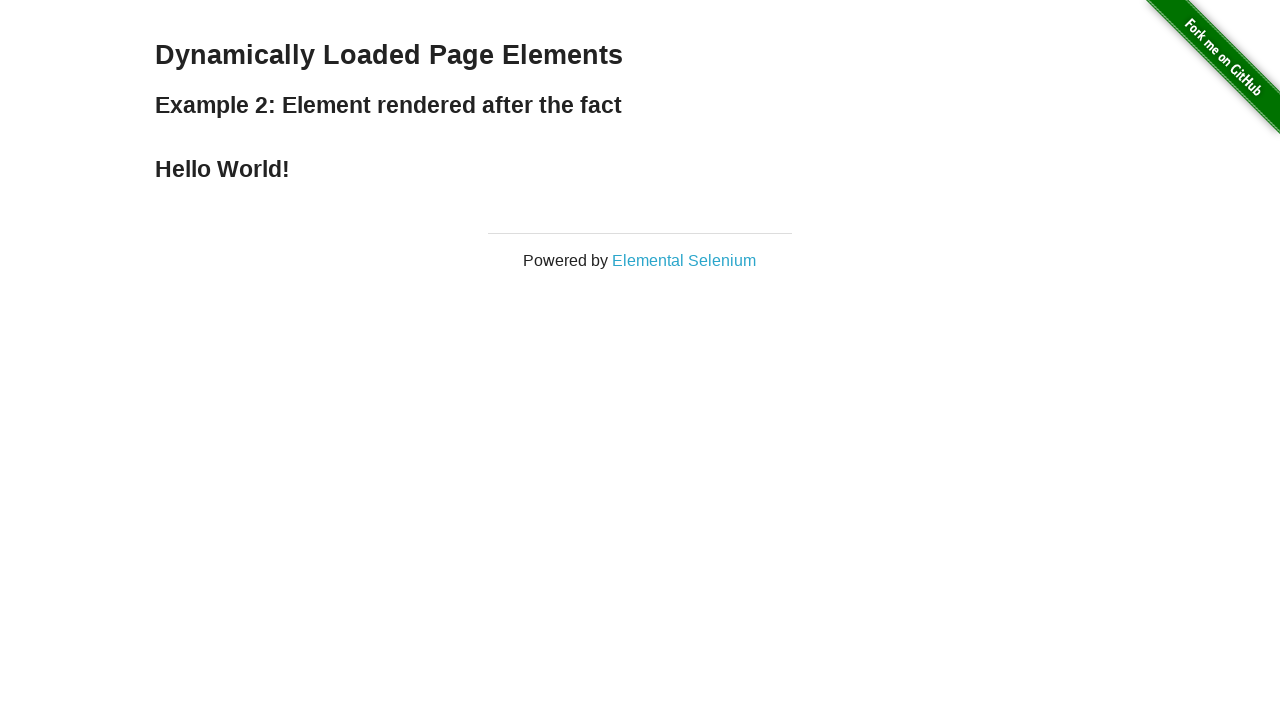

Verified that text content equals 'Hello World!'
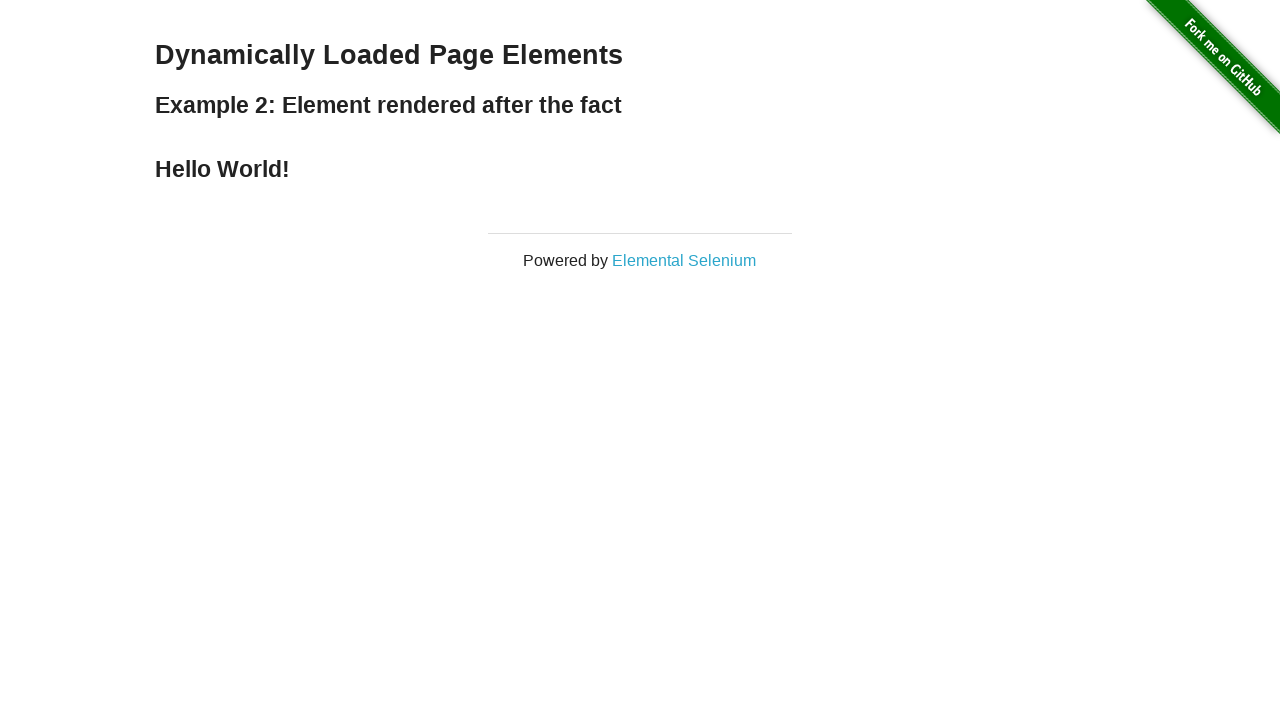

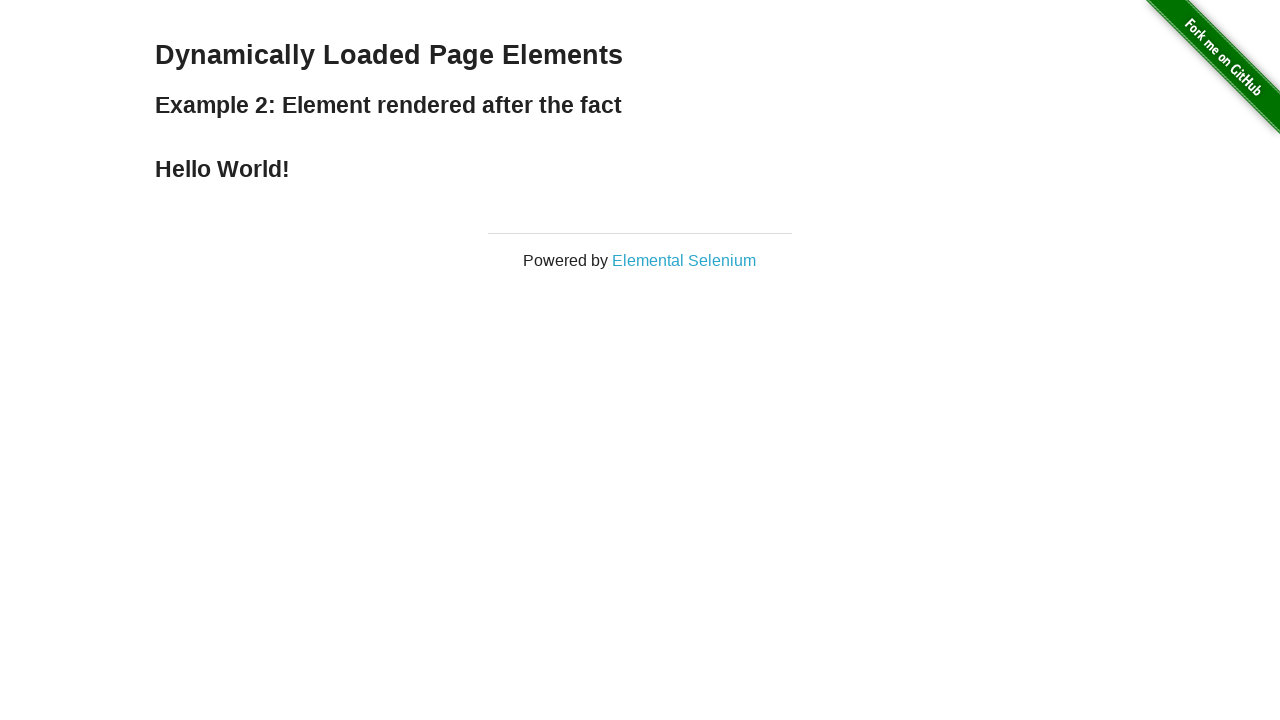